Tests window handling by clicking a link that opens a new window and verifying the new window's title

Starting URL: https://the-internet.herokuapp.com/windows

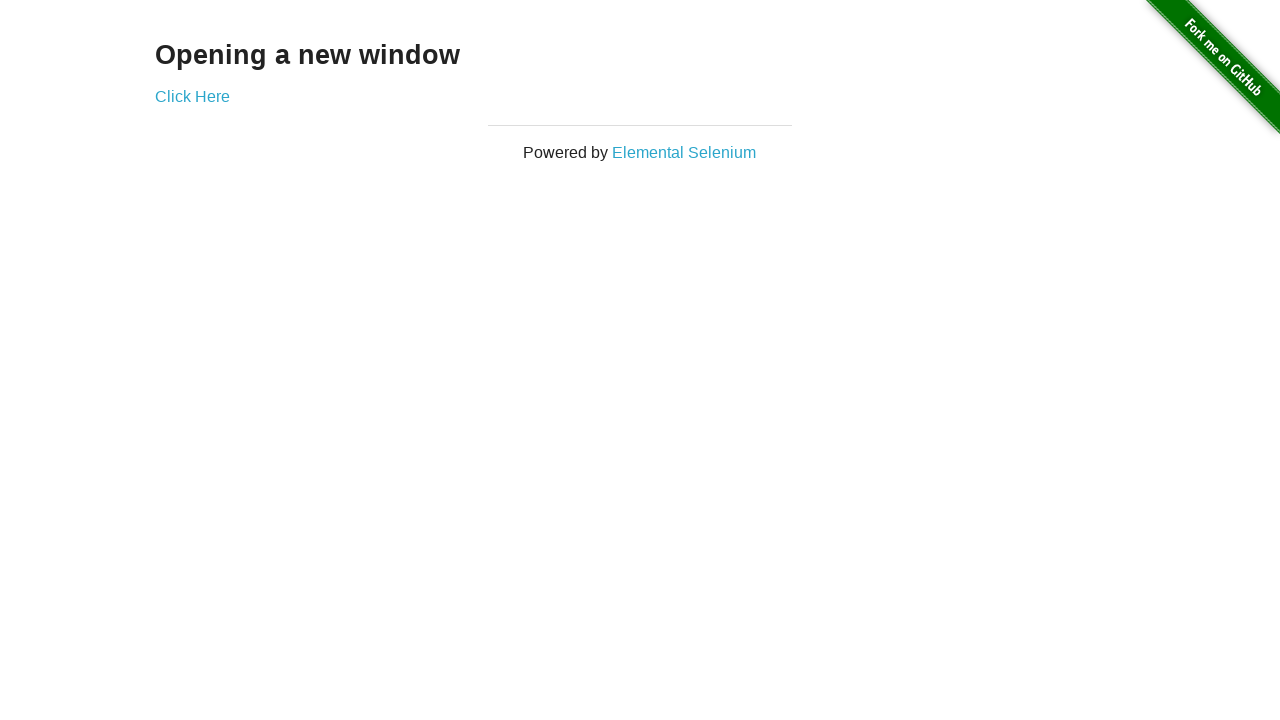

Clicked 'Click Here' link to open new window at (192, 96) on text='Click Here'
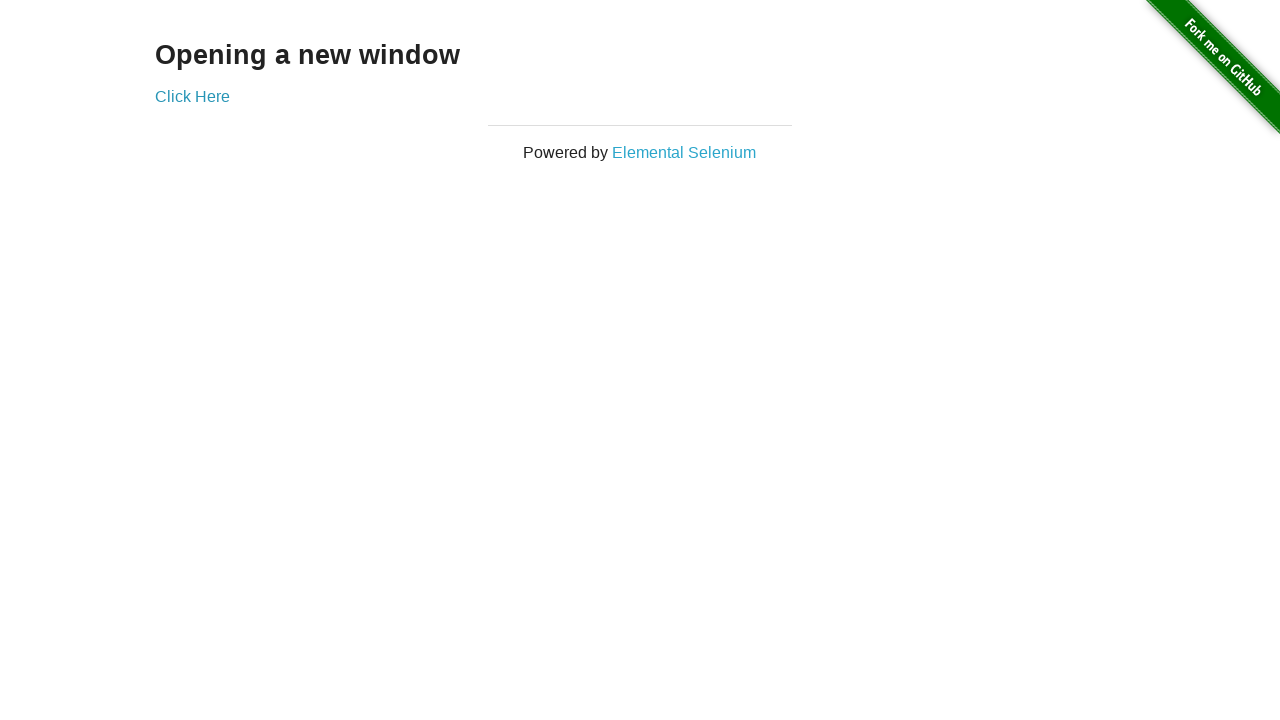

New window opened and captured
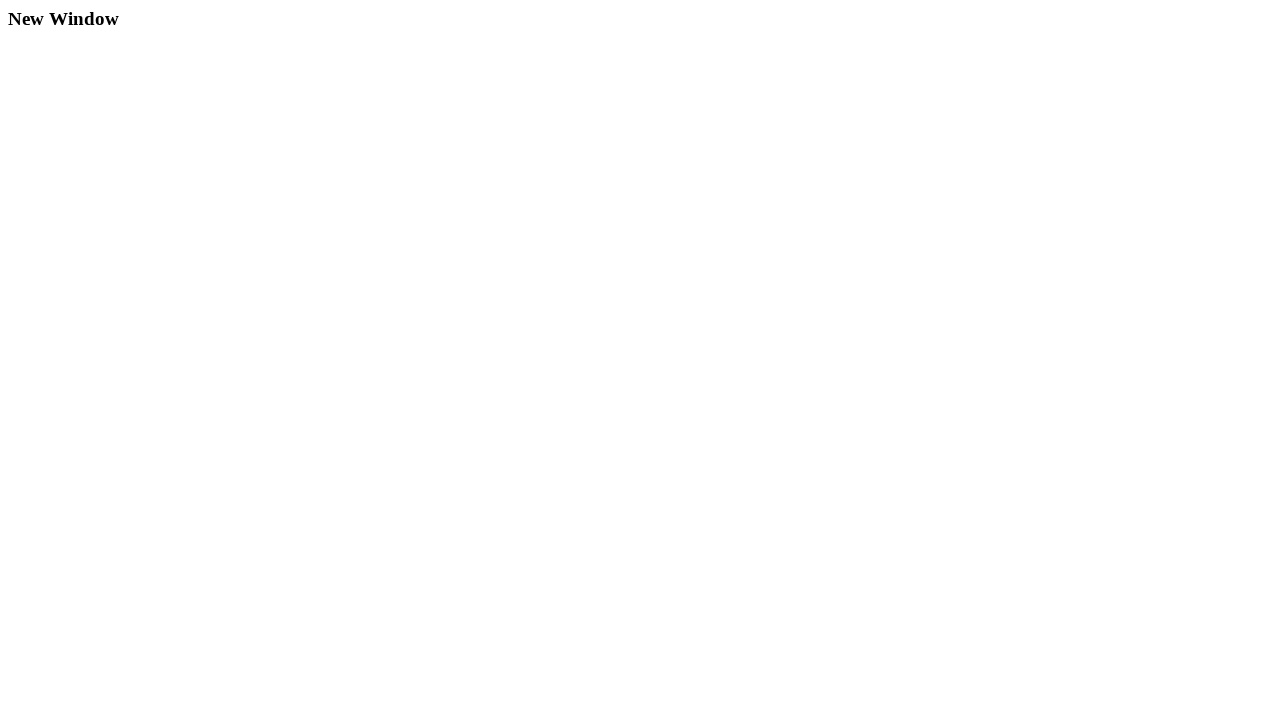

New window finished loading
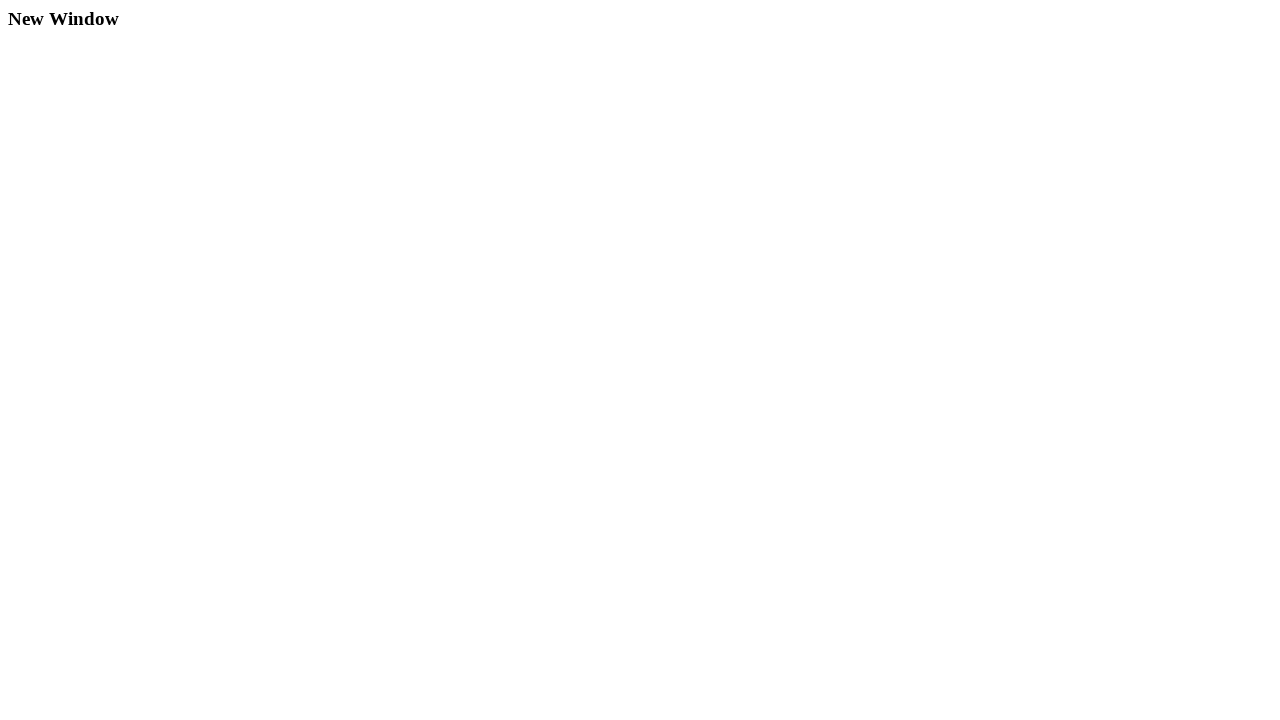

Verified new window title is 'New Window'
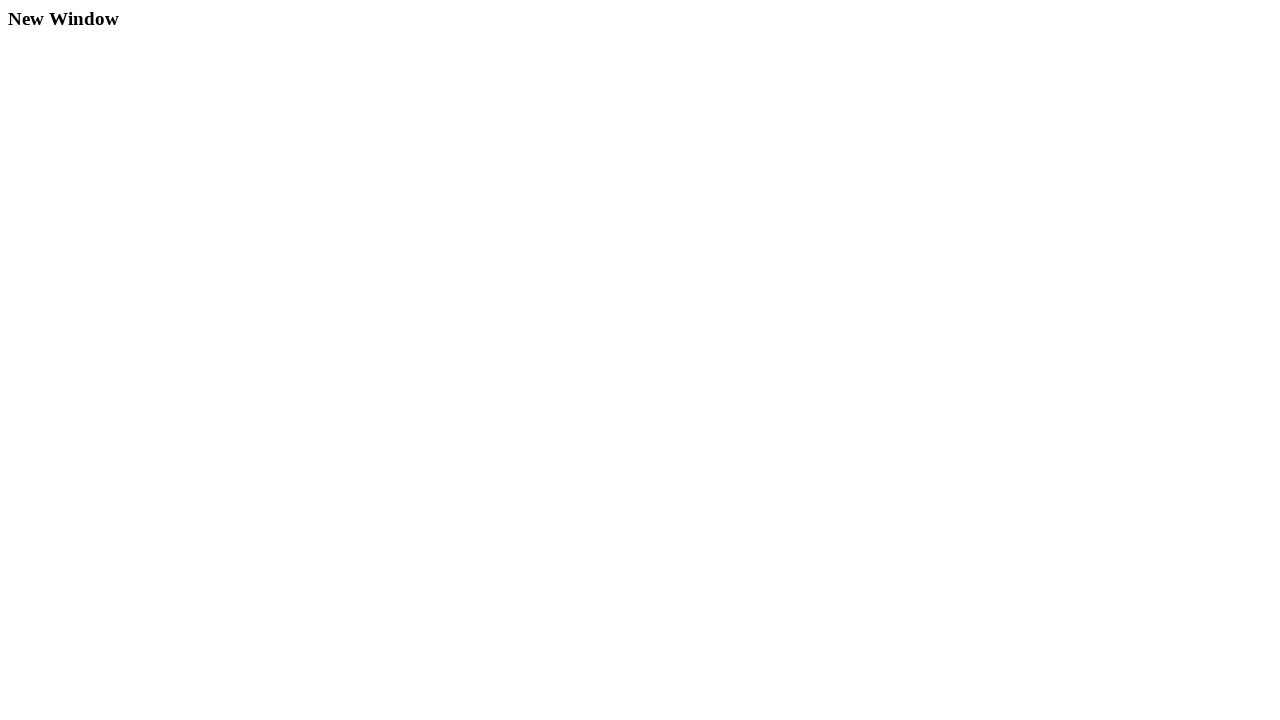

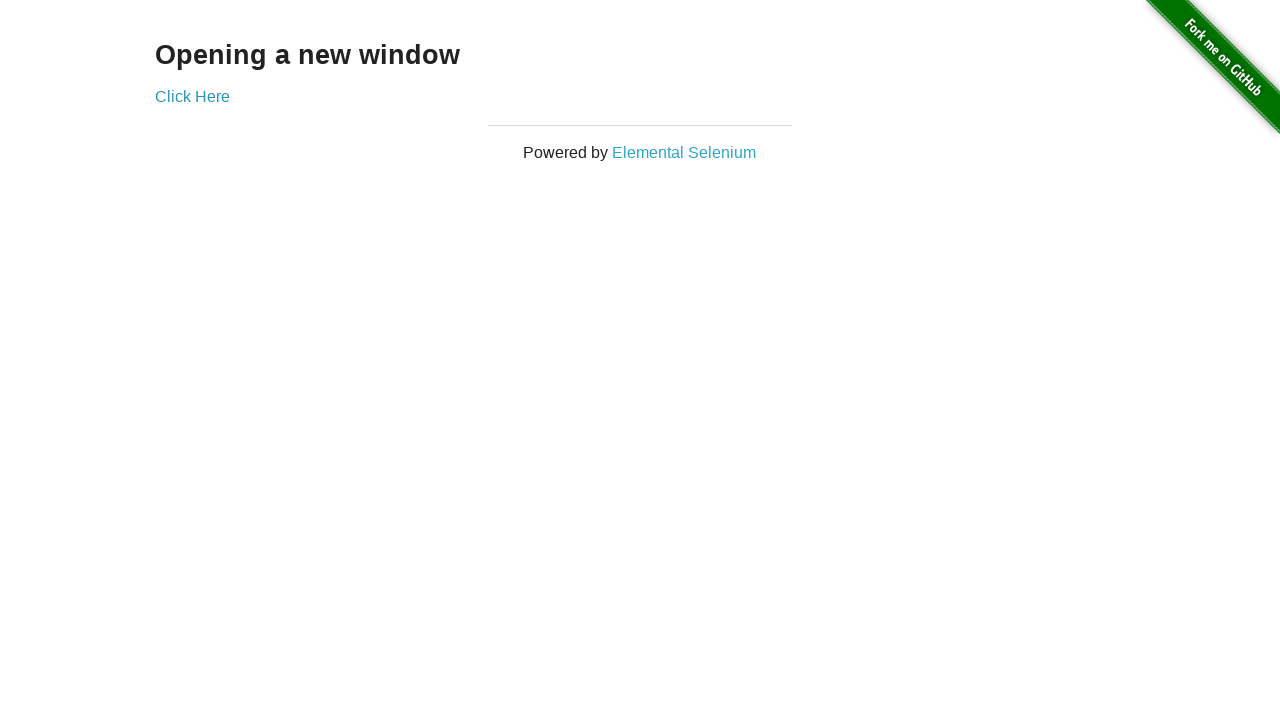